Tests XPath axes navigation by interacting with form elements and table data on a practice page

Starting URL: https://www.hyrtutorials.com/p/add-padding-to-containers.html

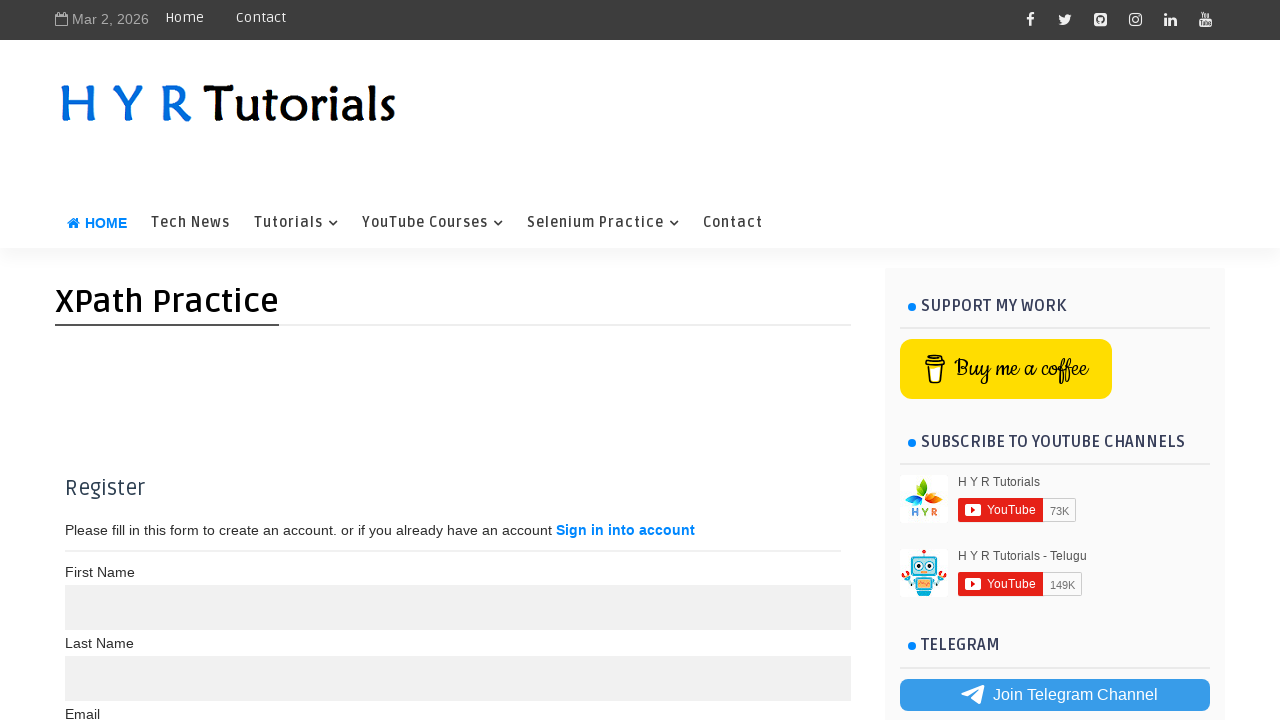

Navigated to XPath axes practice page
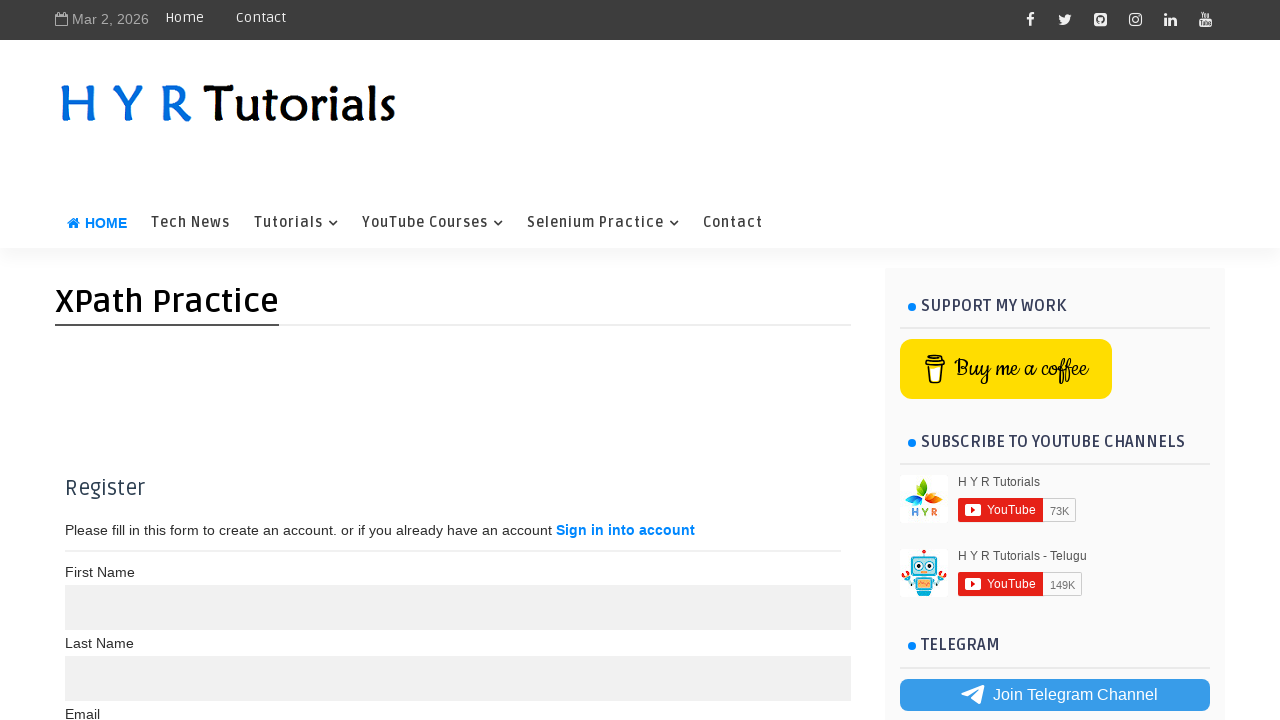

Clicked email input field using XPath following-sibling axis at (458, 360) on xpath=//label[text()='Email']/following-sibling::input[@type='text']
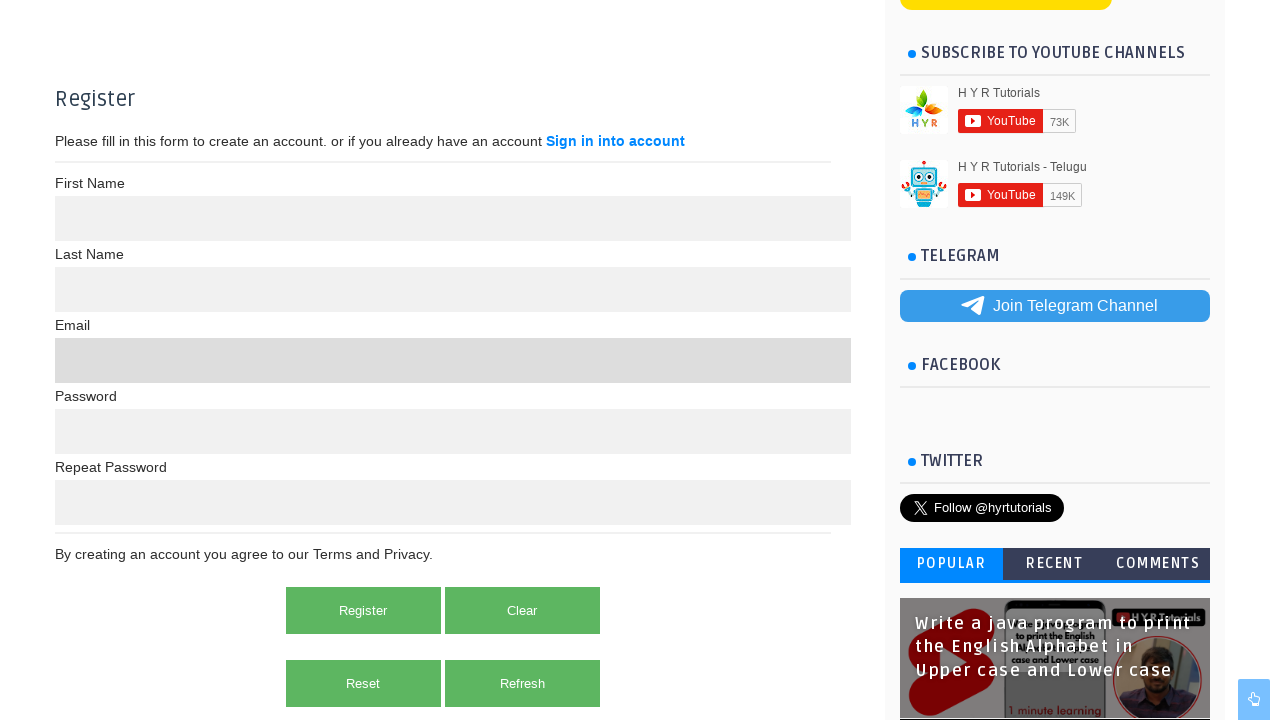

Clicked checkbox in Maria Anders row using XPath preceding-sibling axis at (84, 400) on xpath=//td[text()='Maria Anders']/preceding-sibling::td/child::input[@type='chec
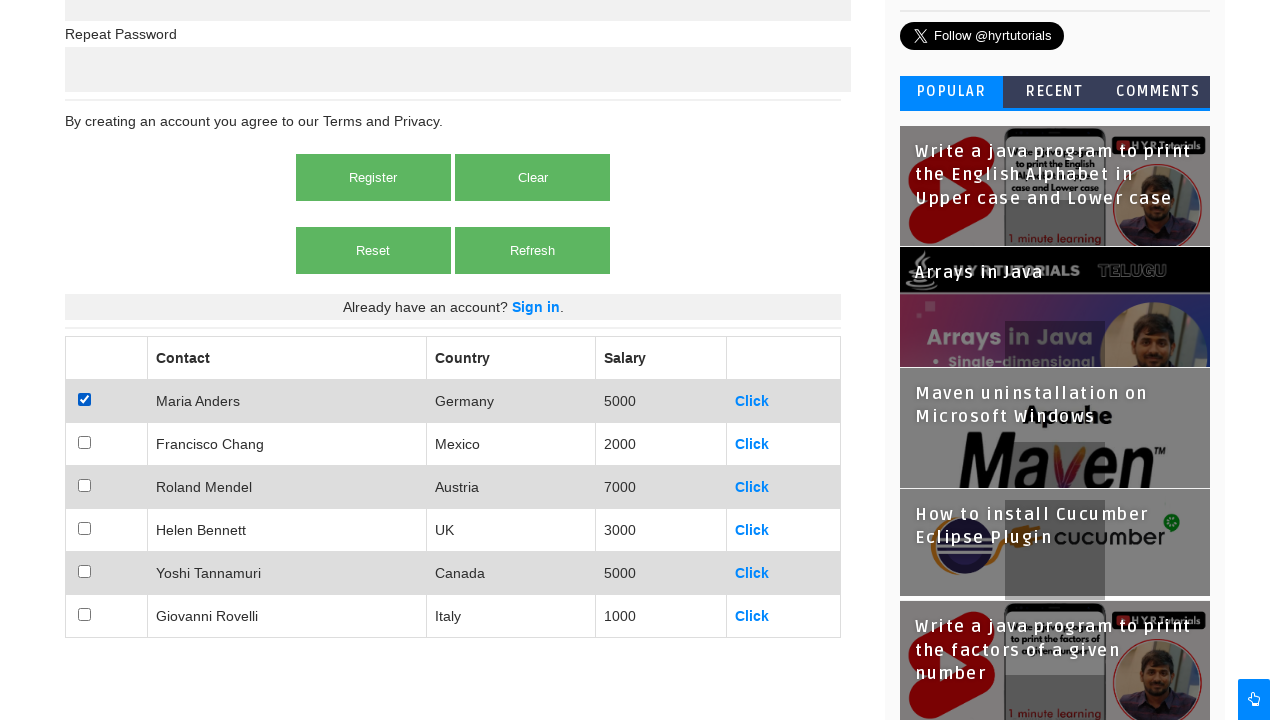

Clicked link in Maria Anders row using XPath following-sibling axis at (752, 401) on xpath=//td[text()='Maria Anders']/following-sibling::td/following-sibling::td/fo
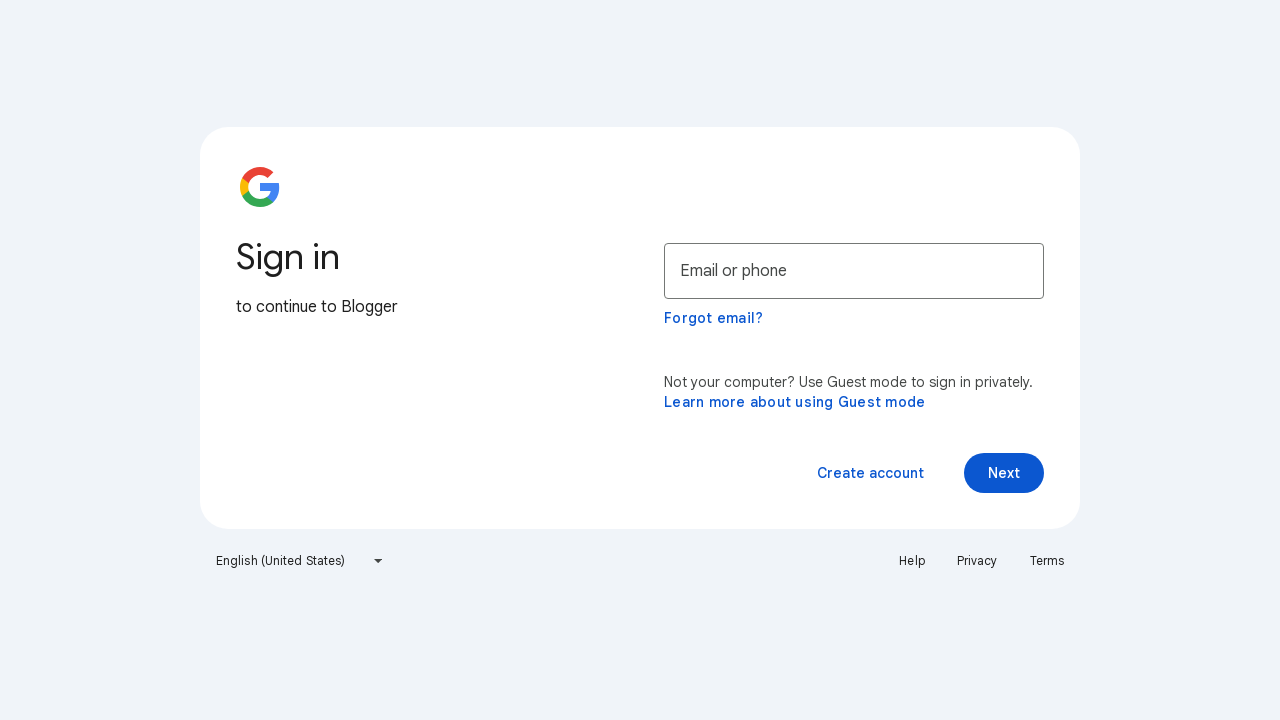

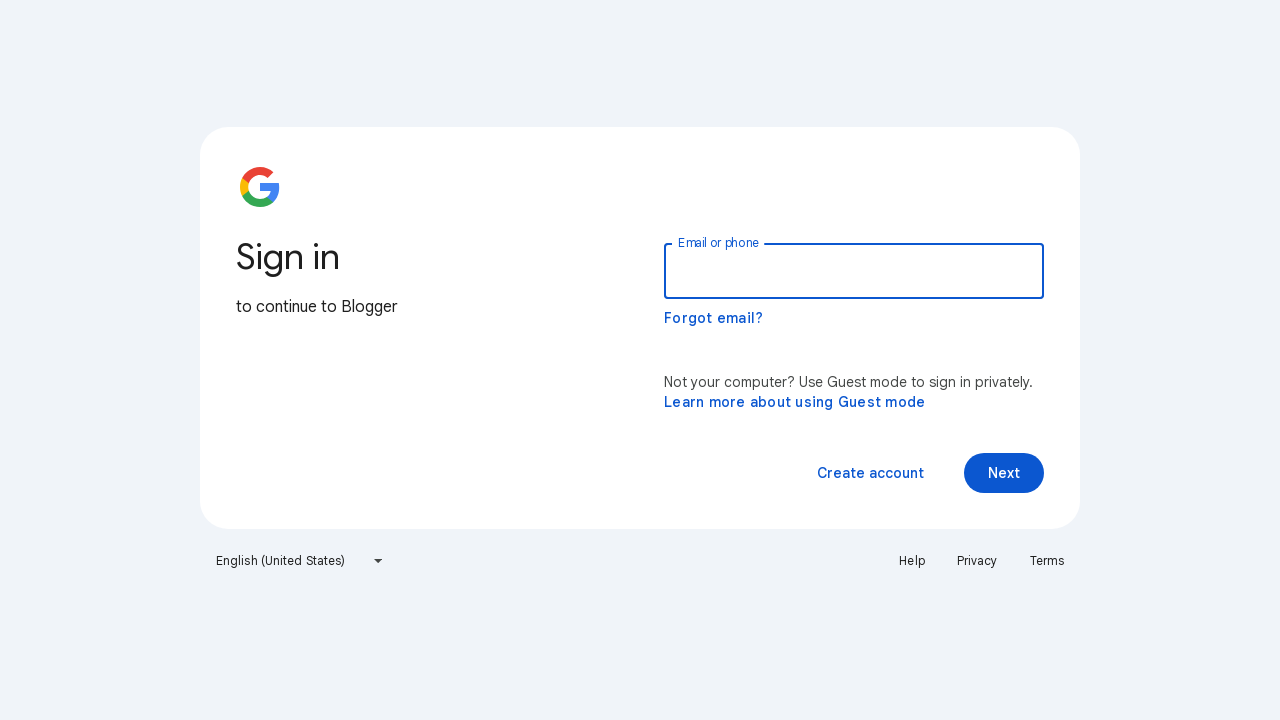